Tests handling of a basic JavaScript alert by clicking a button that triggers an alert dialog and accepting it

Starting URL: https://the-internet.herokuapp.com/javascript_alerts

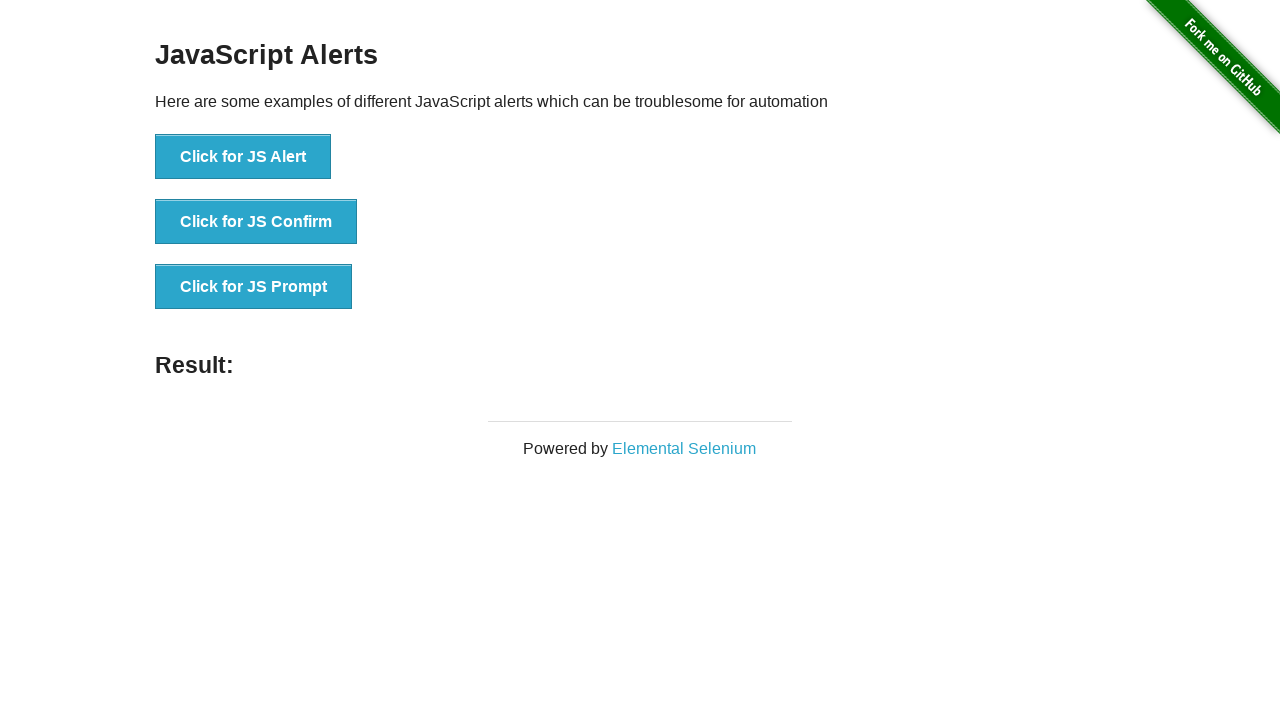

Set up dialog handler to accept alerts
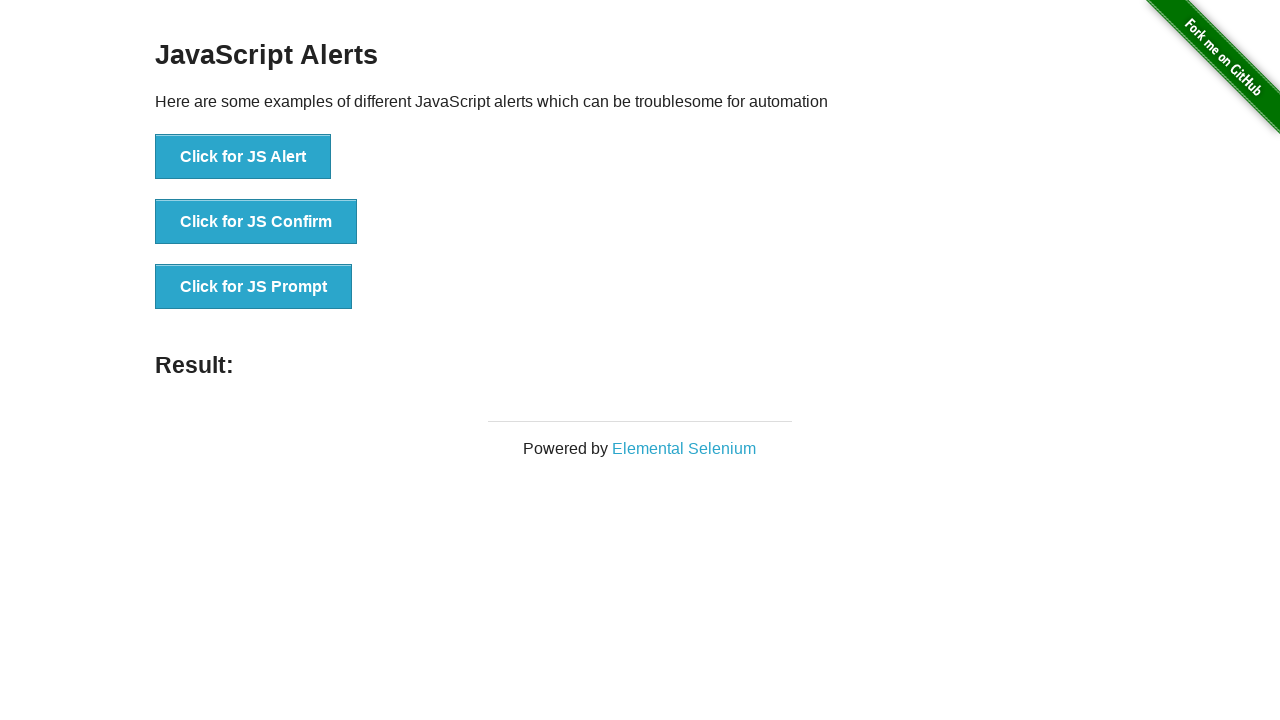

Clicked button to trigger JavaScript alert at (243, 157) on xpath=//button[normalize-space()='Click for JS Alert']
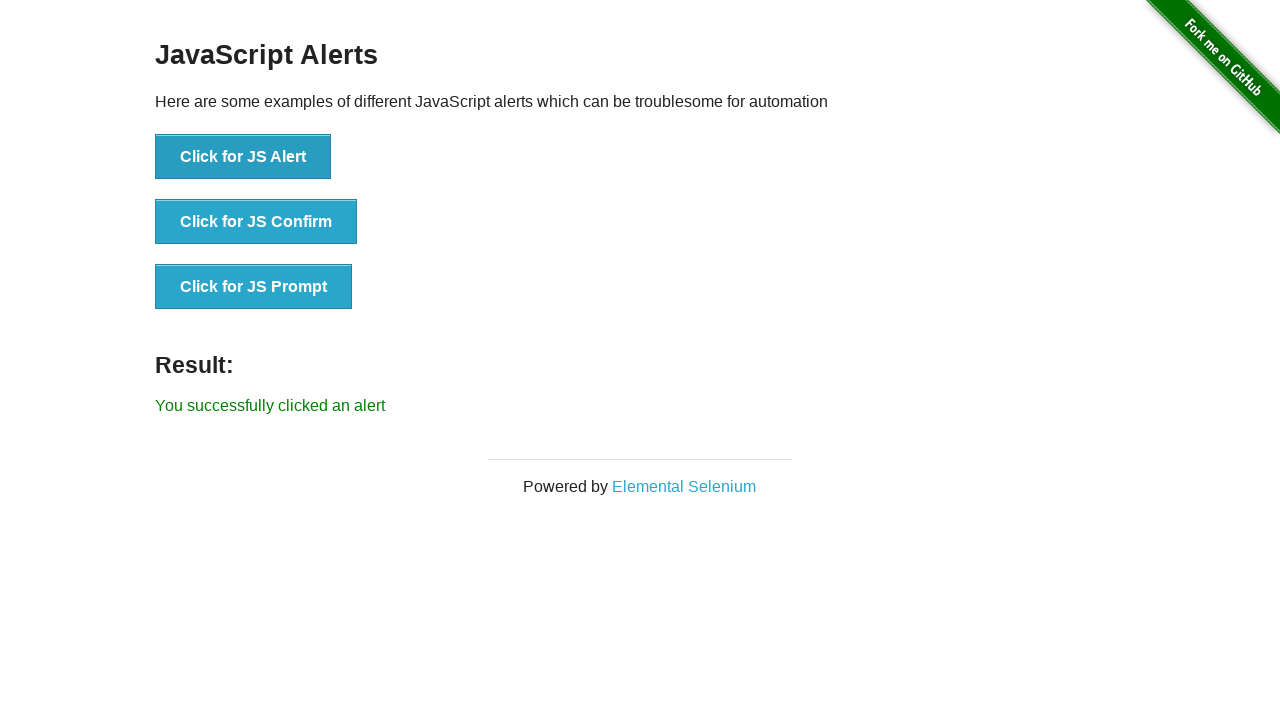

Alert was accepted and result message appeared
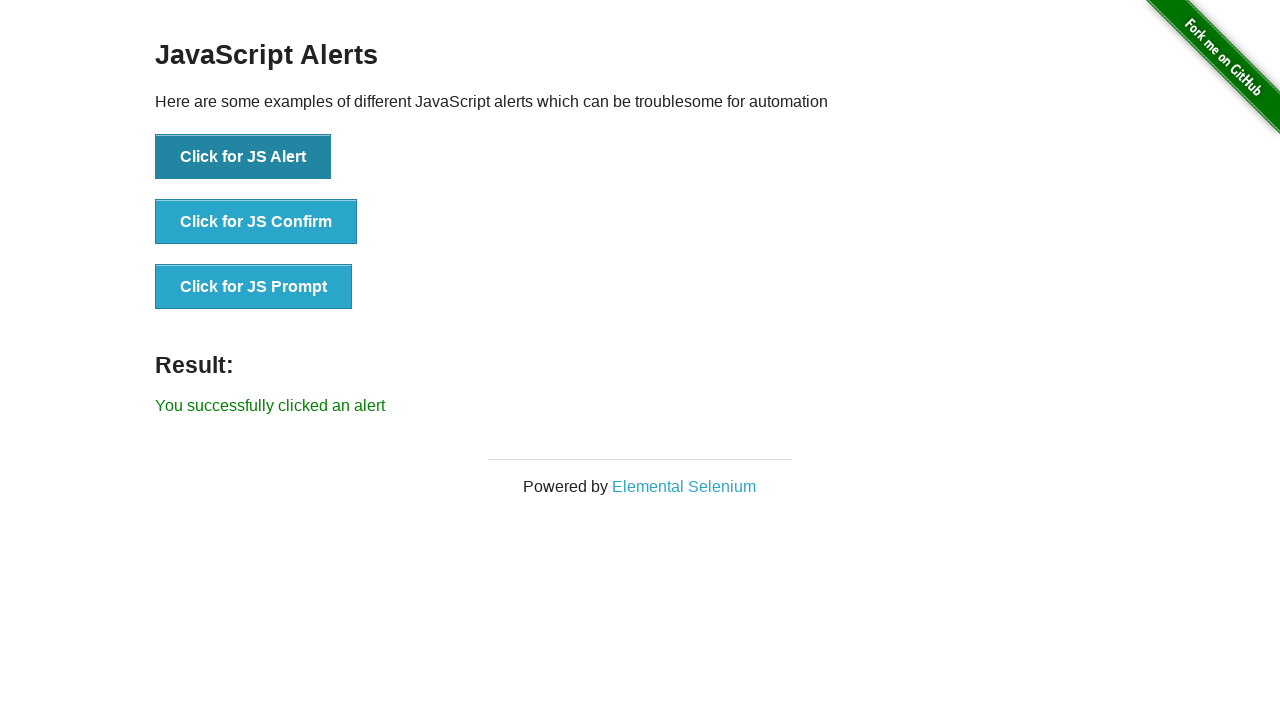

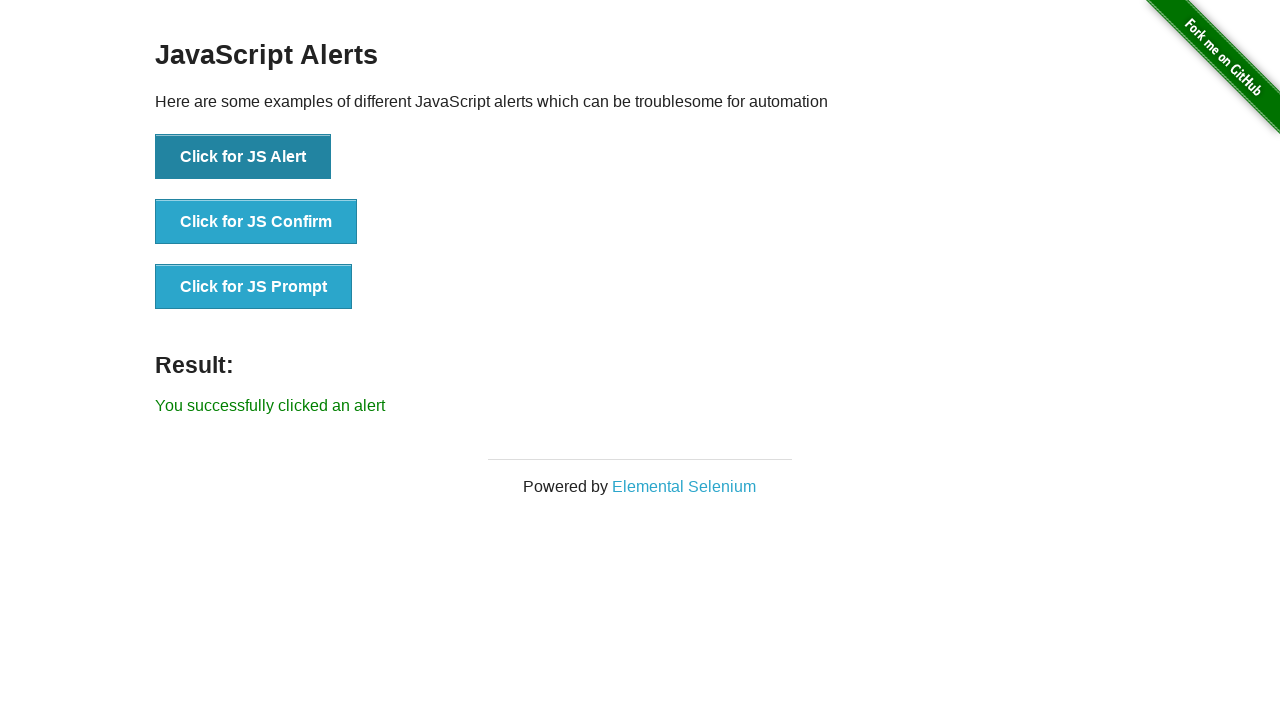